Tests that clicking the Due column header sorts the table data in ascending order by verifying the numerical values are properly ordered

Starting URL: http://the-internet.herokuapp.com/tables

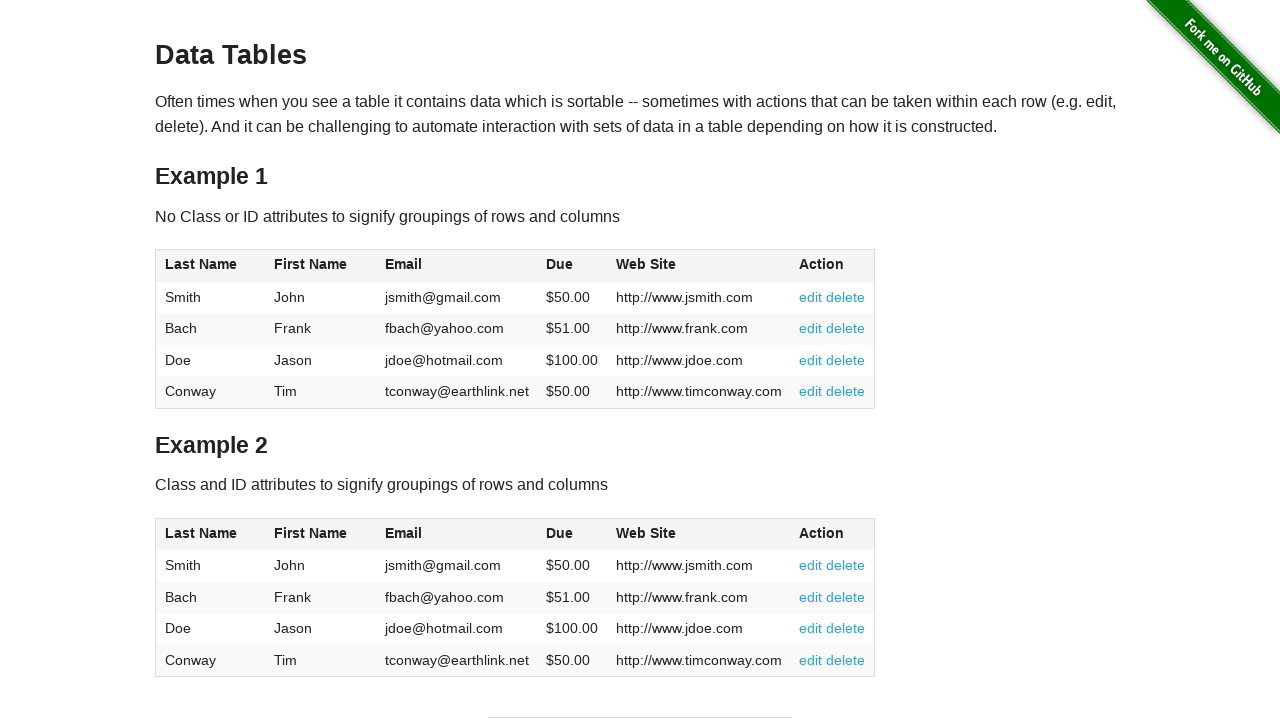

Clicked the Due column header to sort ascending at (572, 266) on #table1 thead tr th:nth-of-type(4)
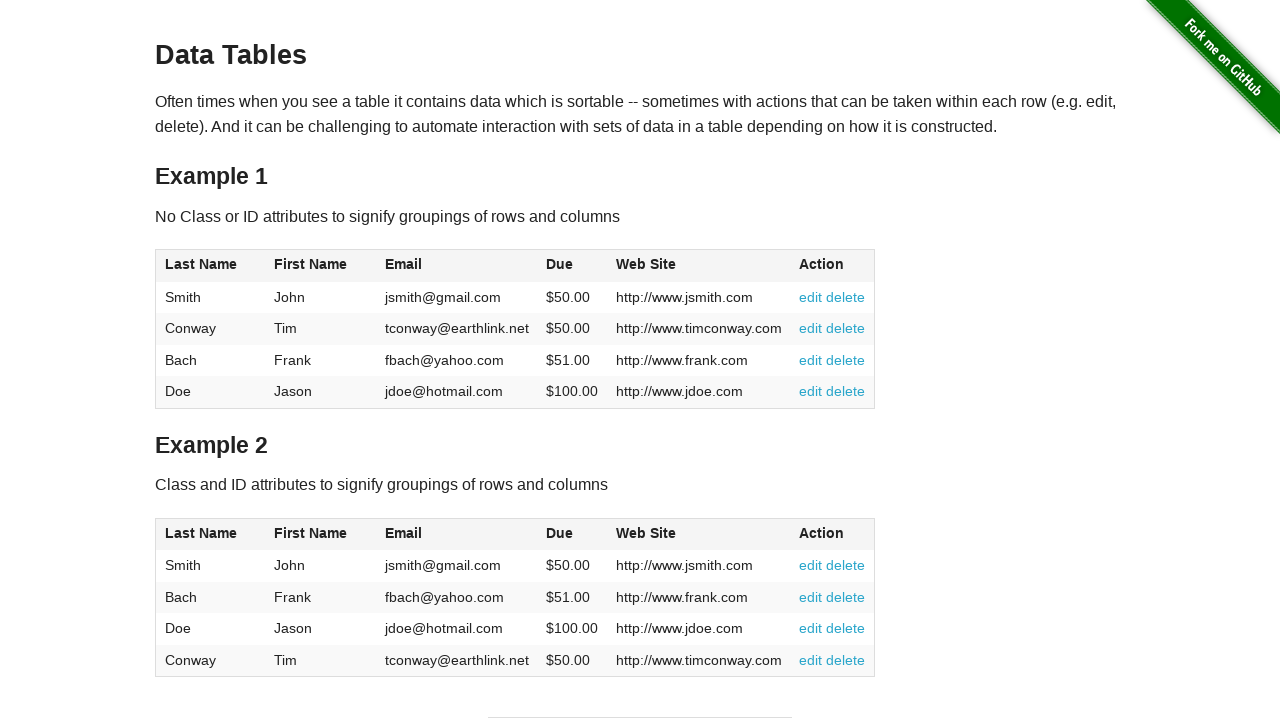

Waited for table data to load in Due column
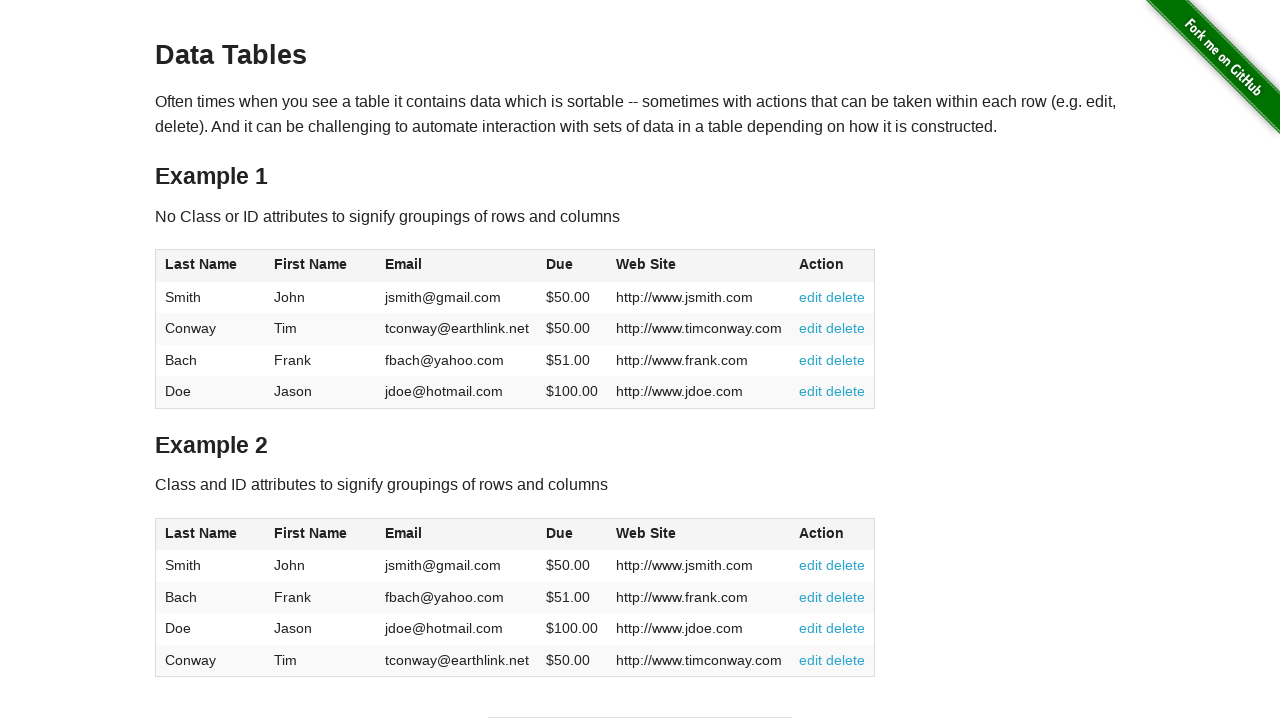

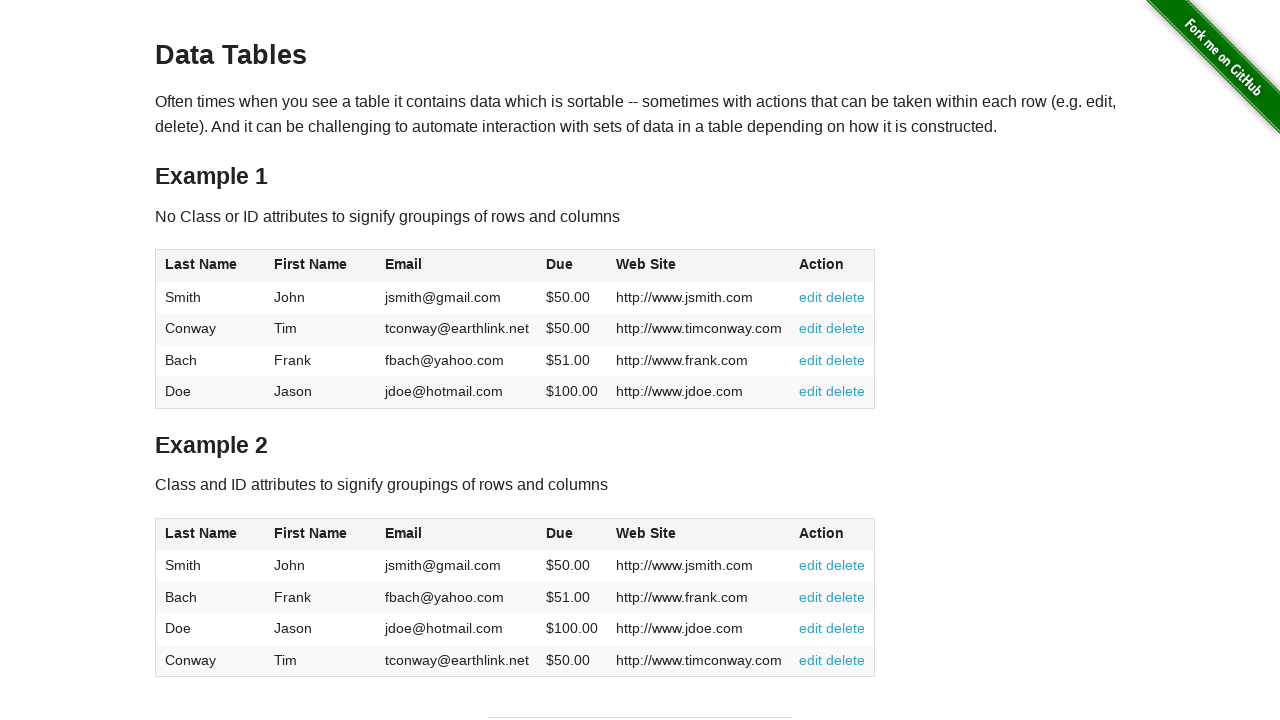